Tests the add/remove elements functionality by clicking the Add button to create a Delete button, then verifying both the Delete button and page header are displayed

Starting URL: https://the-internet.herokuapp.com/add_remove_elements/

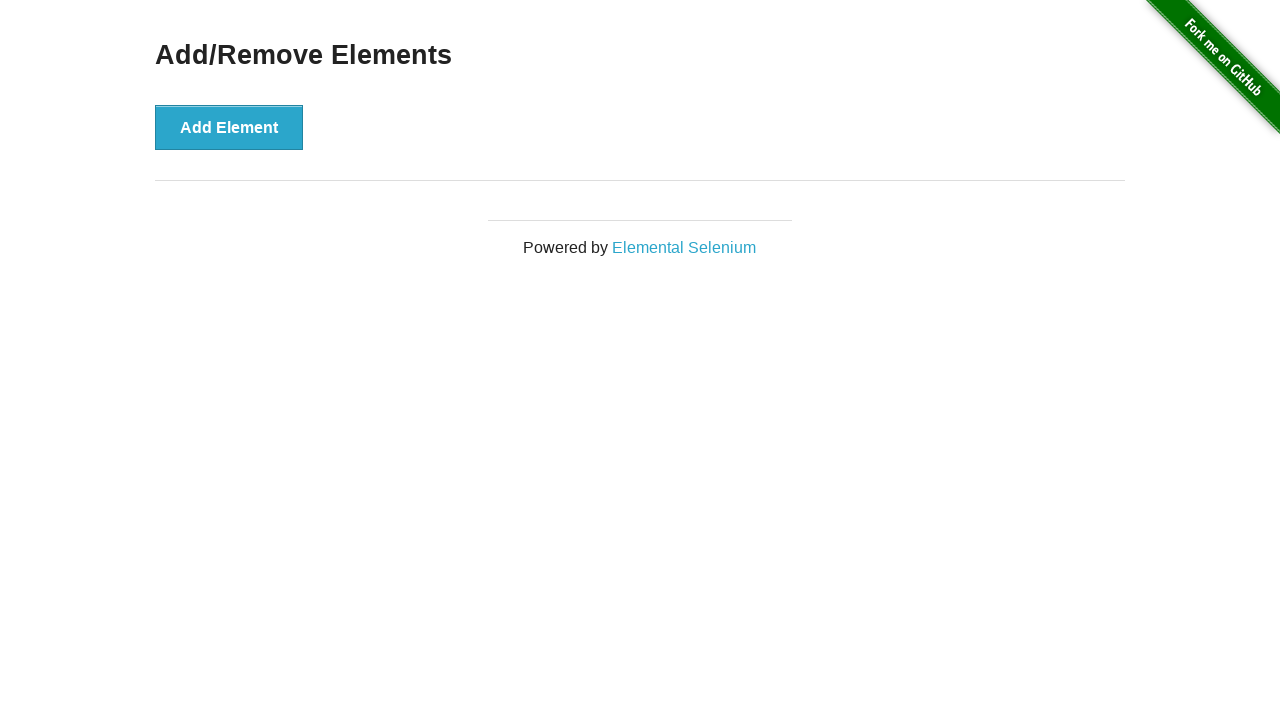

Clicked the Add Element button to create a Delete button at (229, 127) on button[onclick='addElement()']
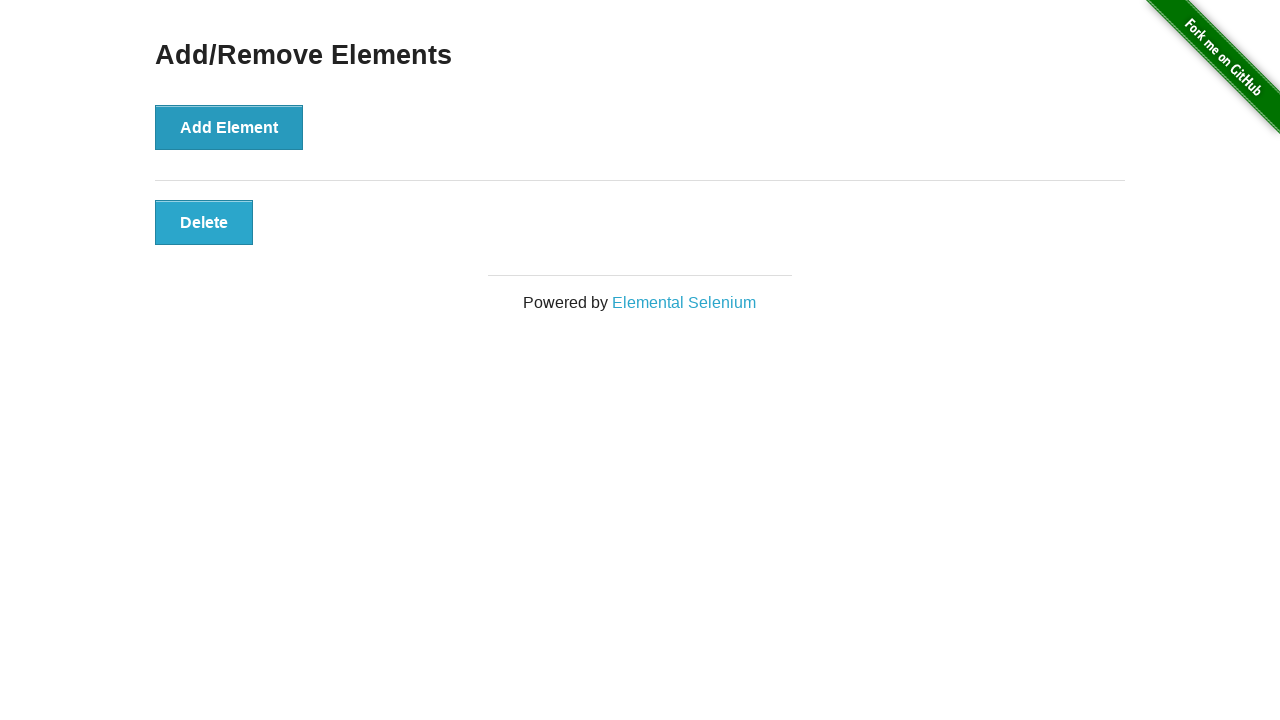

Verified the Delete button is visible
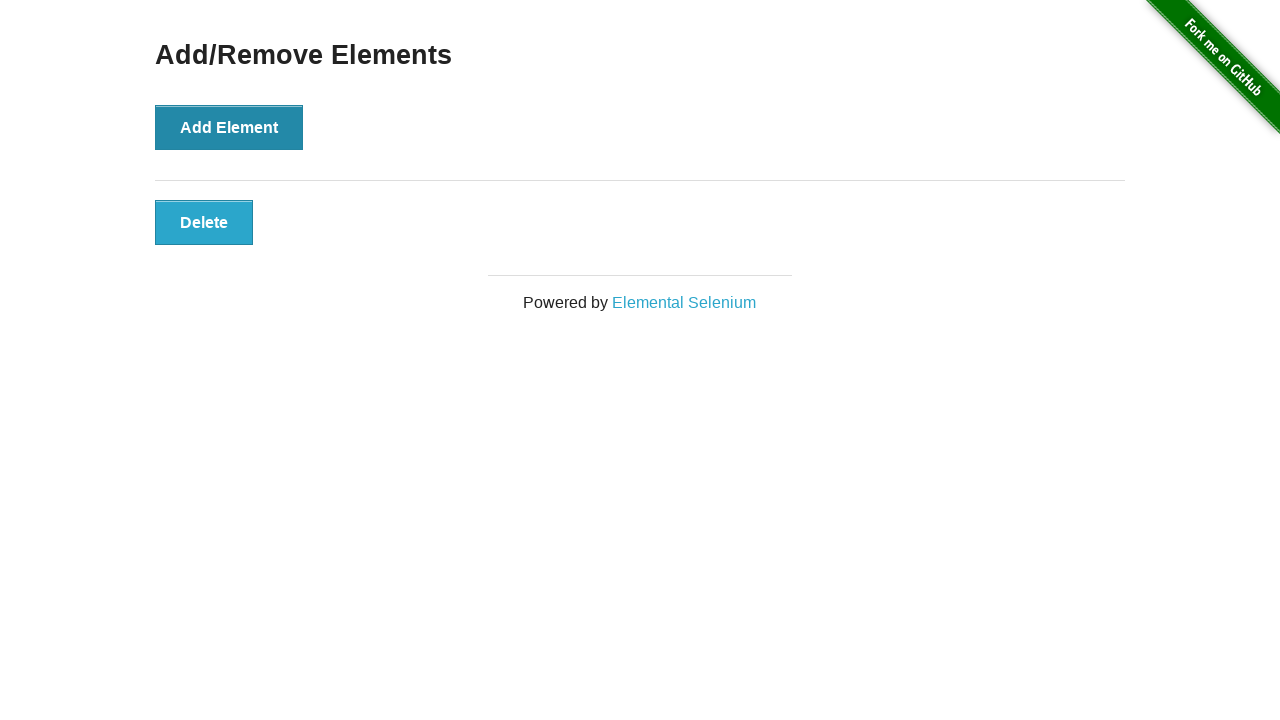

Verified the Add/Remove Elements header is visible
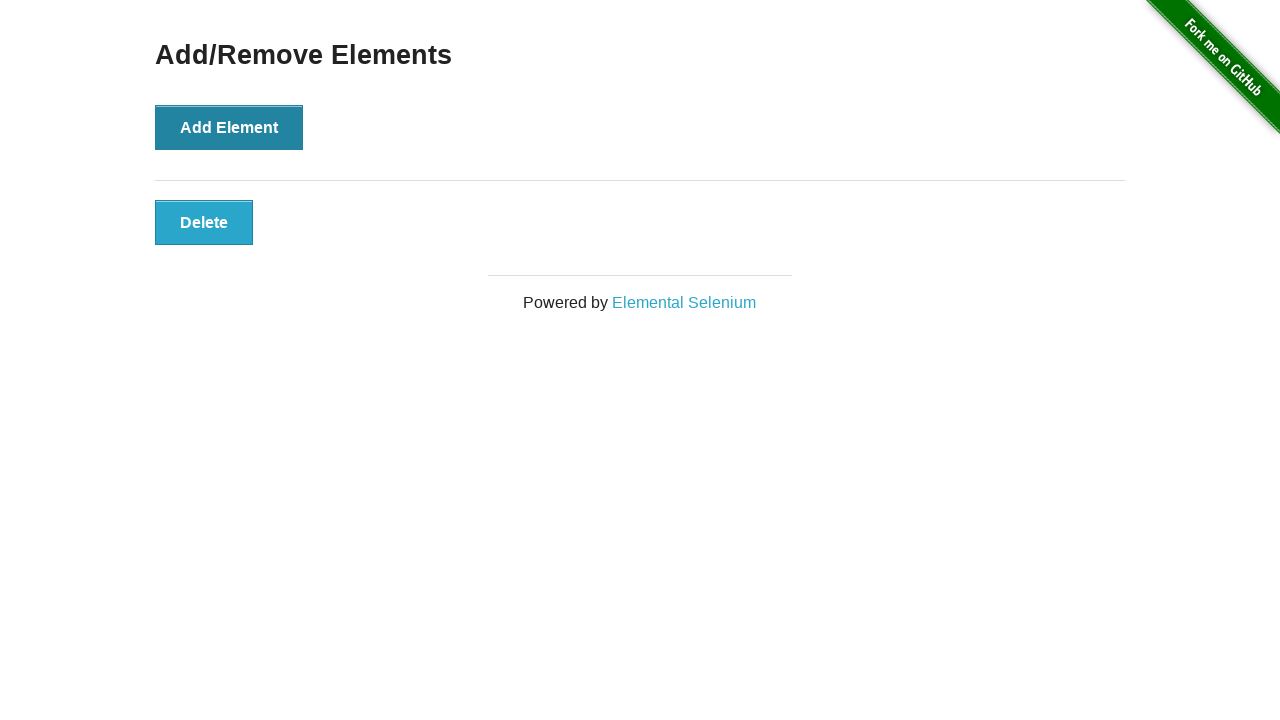

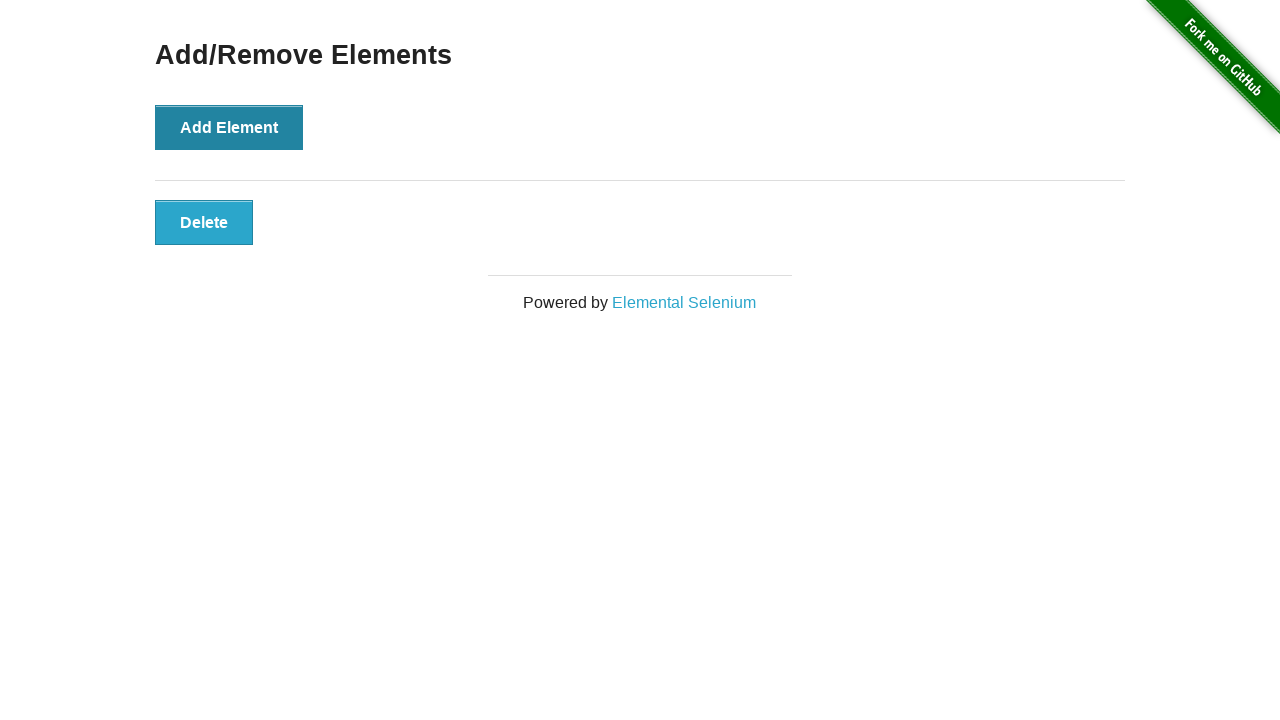